Tests the articles search functionality by navigating to articles page and searching for specific articles

Starting URL: https://wearecommunity.io/

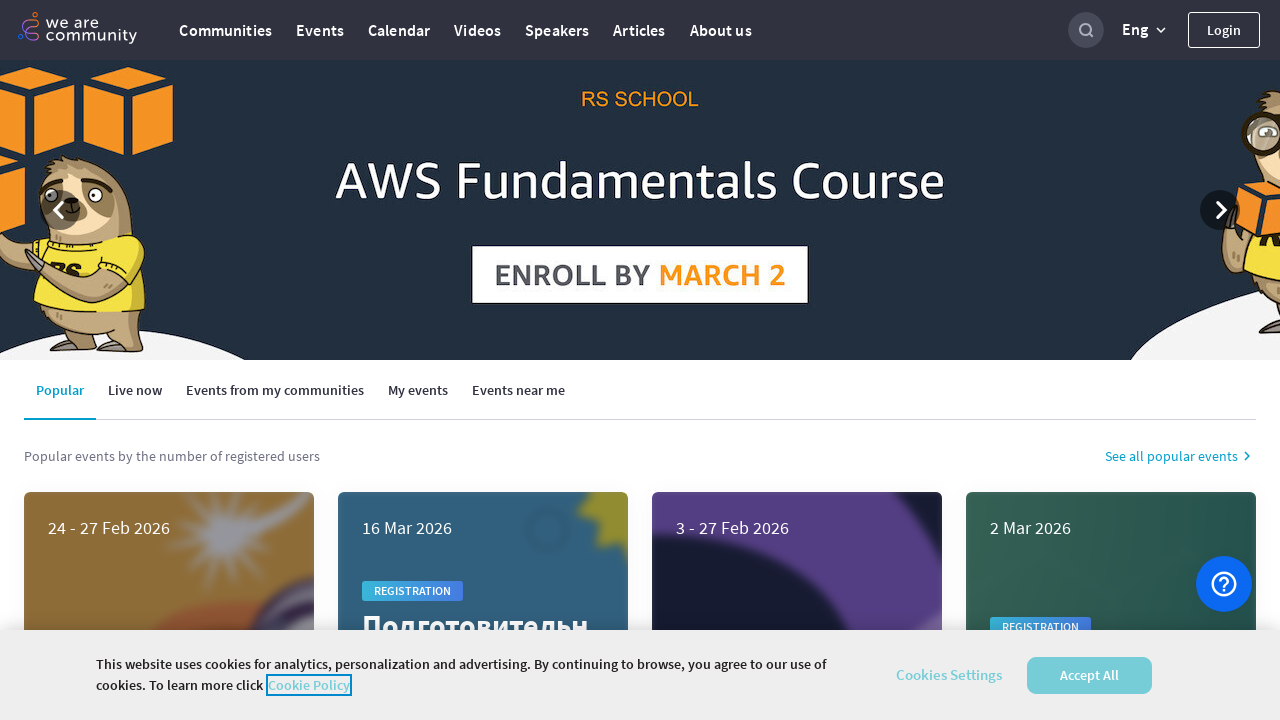

Clicked Articles button at (639, 30) on text=Articles
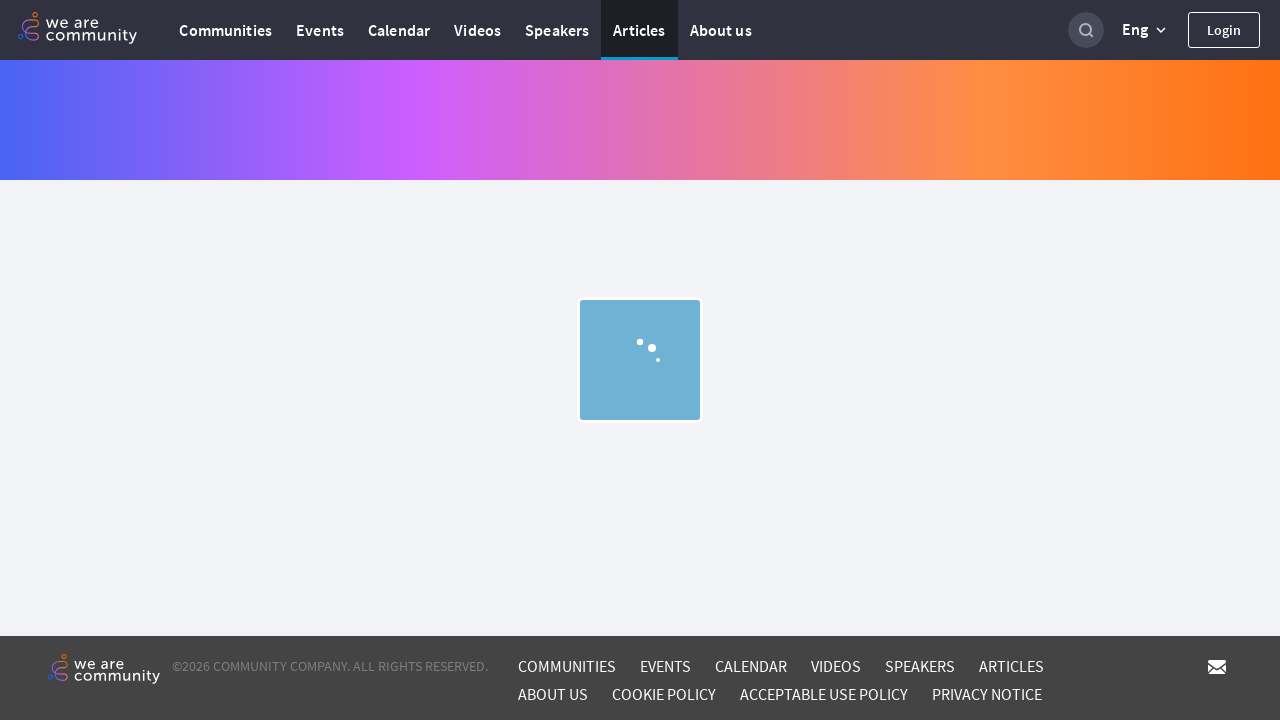

Filled search field with 'Web Development' on input[placeholder='Search']
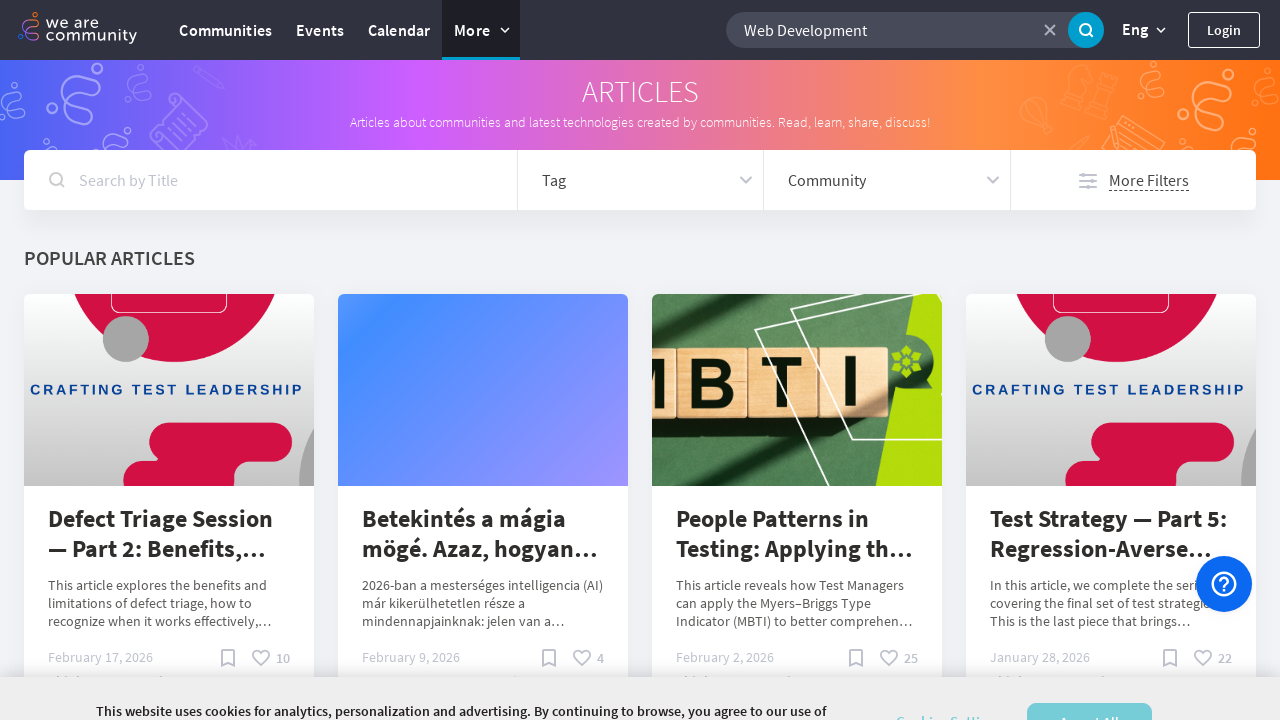

Search results loaded successfully
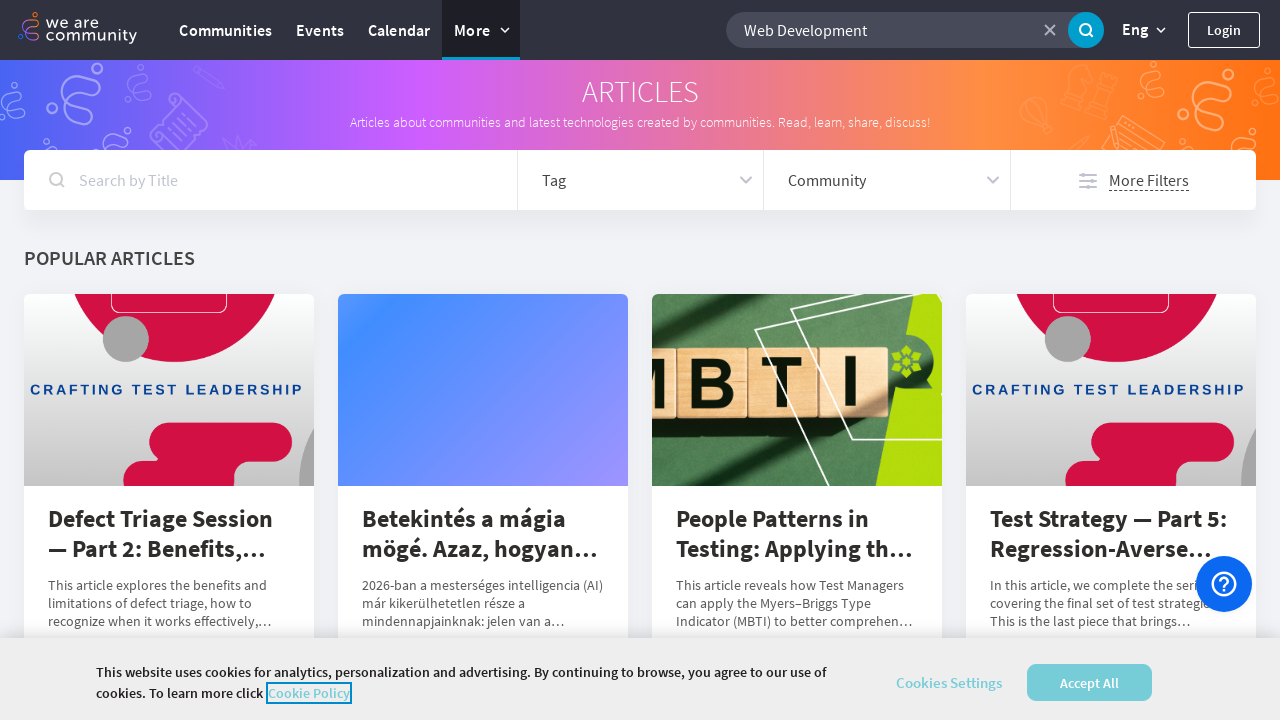

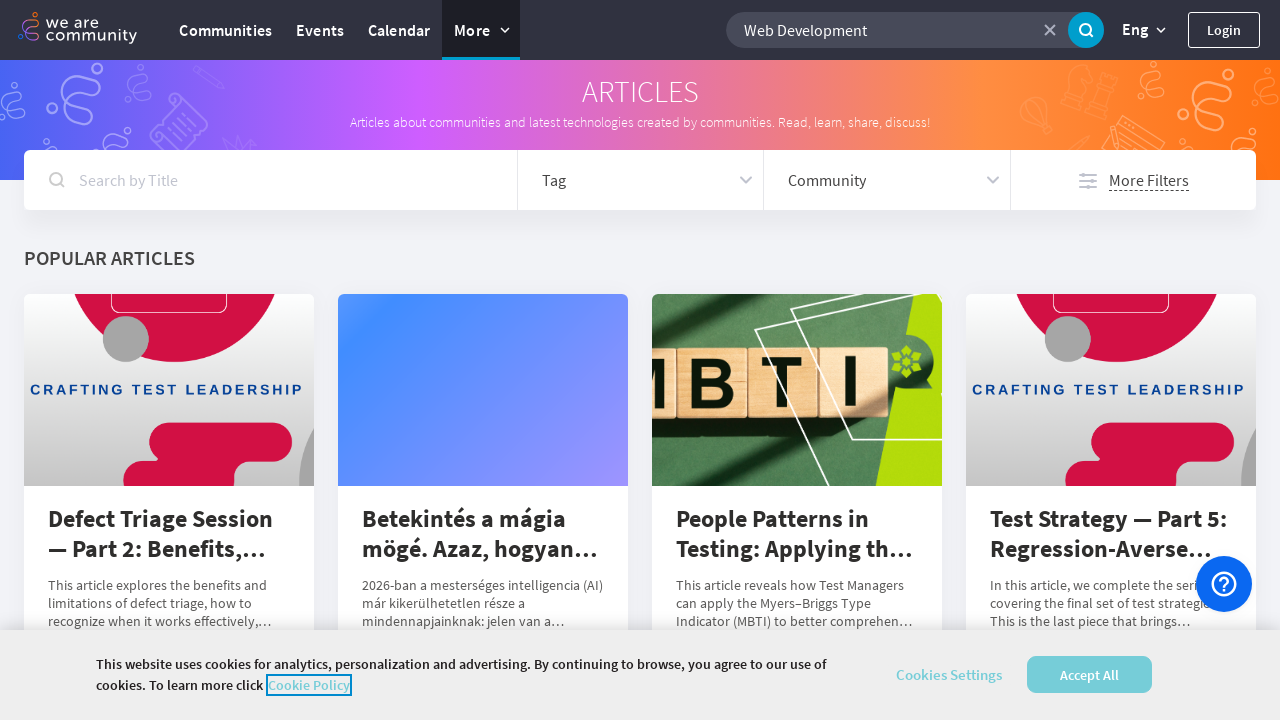